Navigates to RedBus website, maximizes the browser window, and verifies the page loads by checking the title and URL are accessible.

Starting URL: https://www.redbus.in/

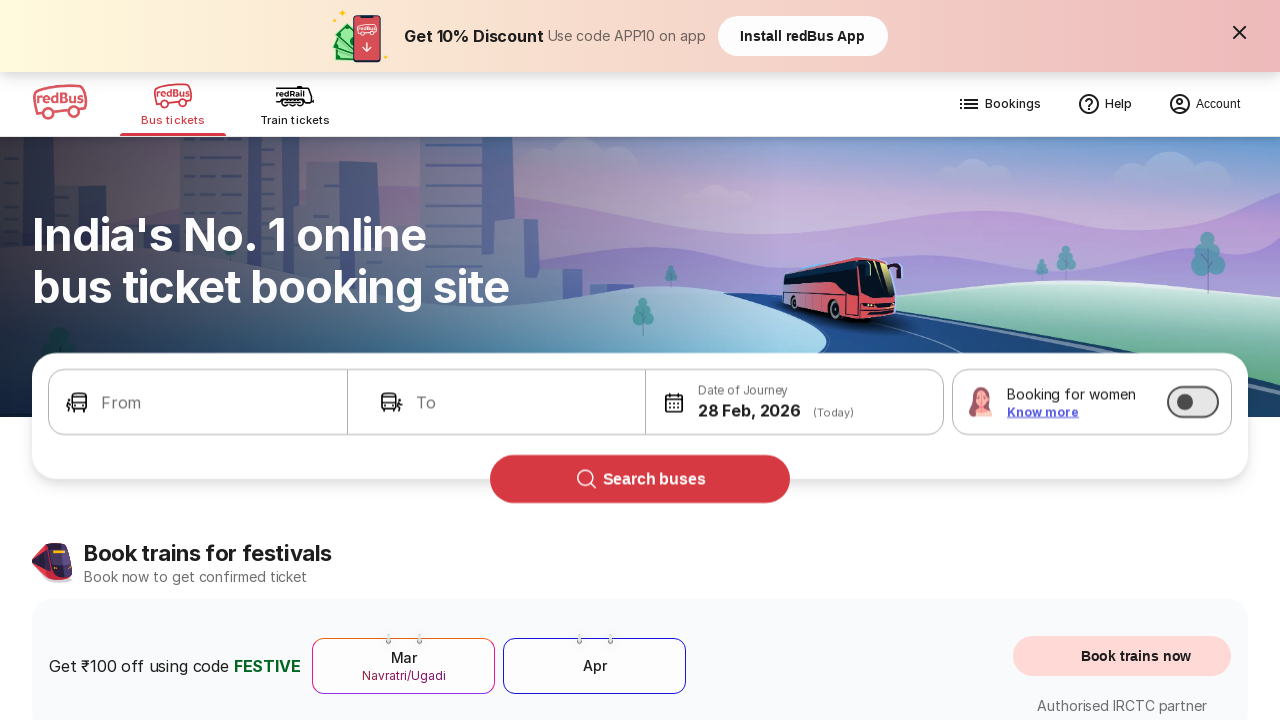

Page DOM content loaded
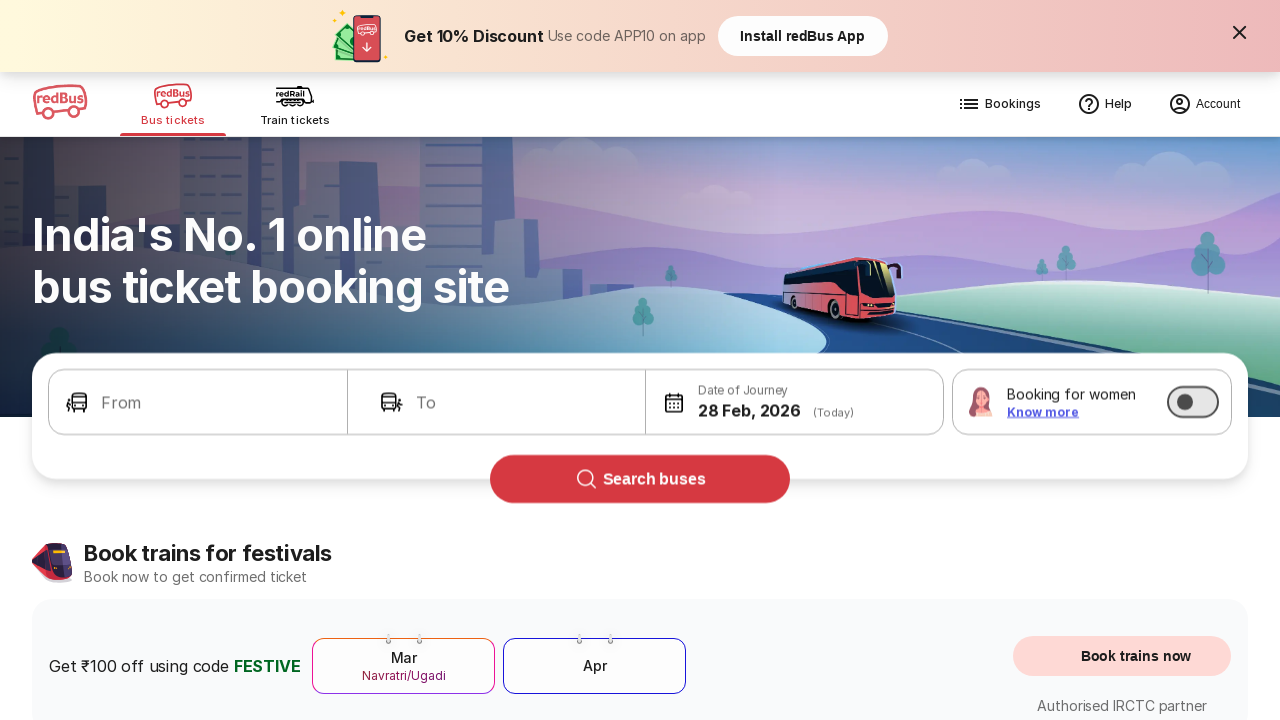

Body element found on page
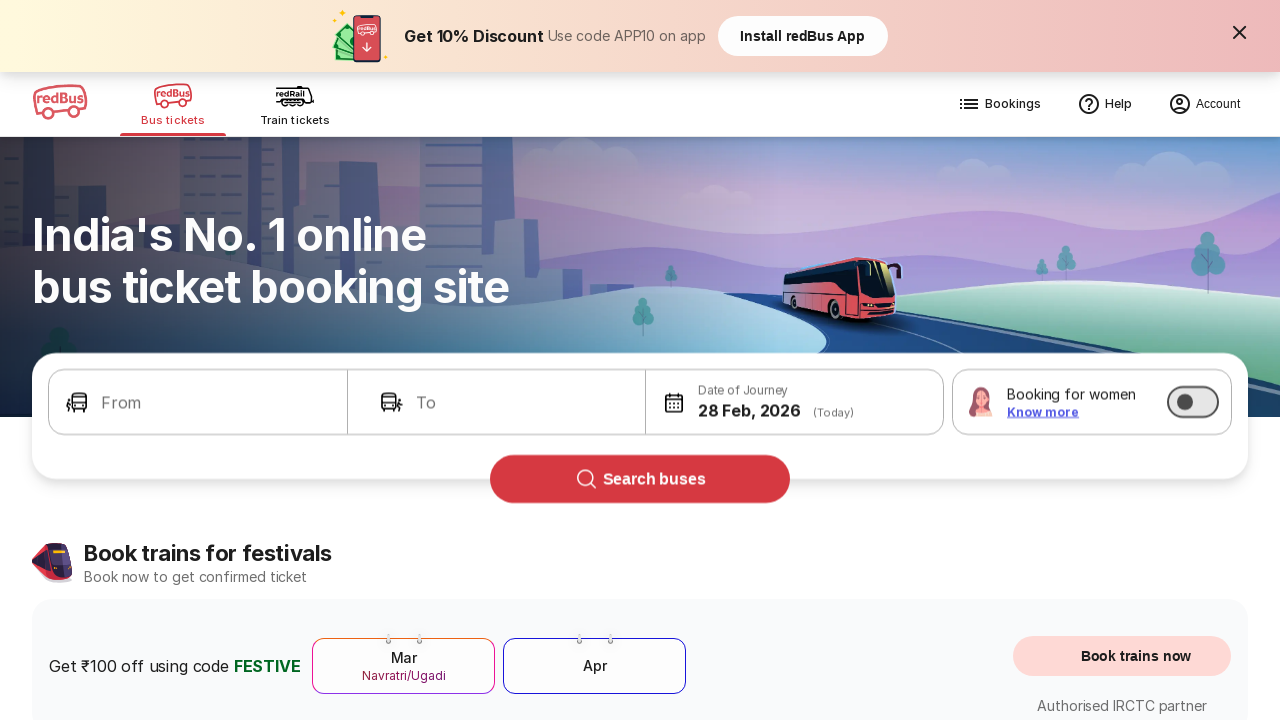

Retrieved page title: Bus Booking Online and Train Tickets at Lowest Price - redBus
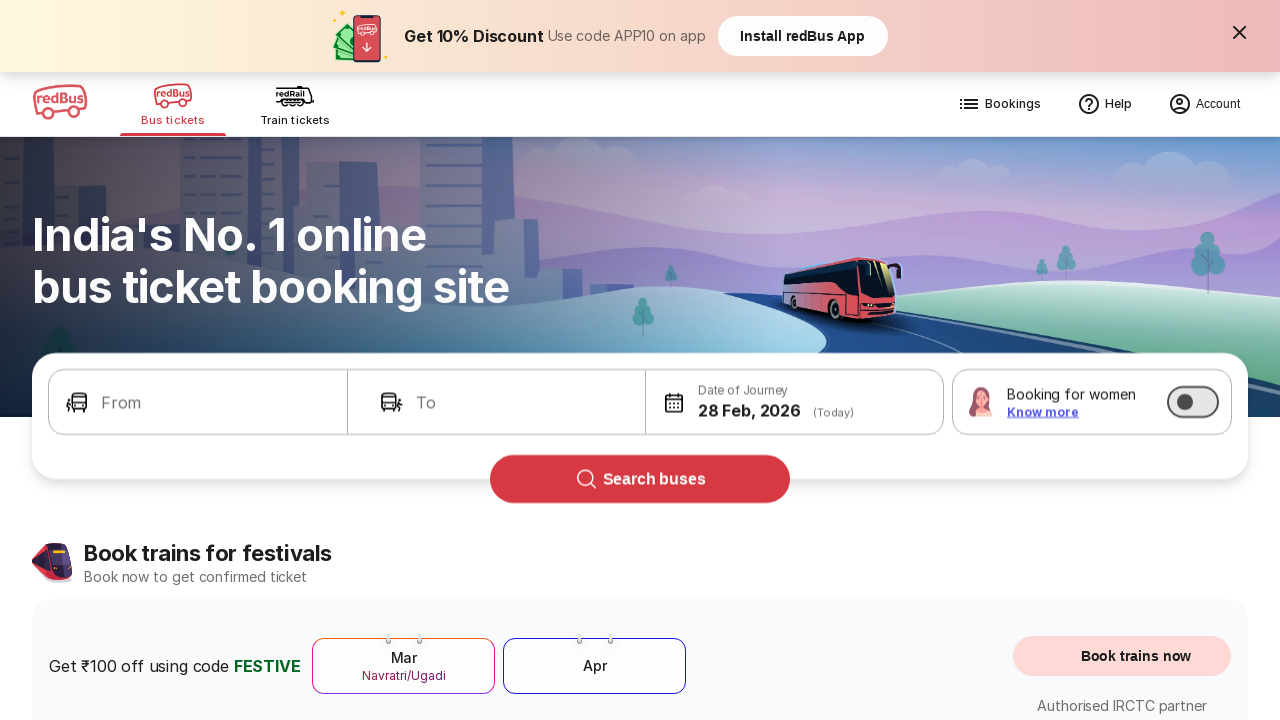

Retrieved current URL: https://www.redbus.in/
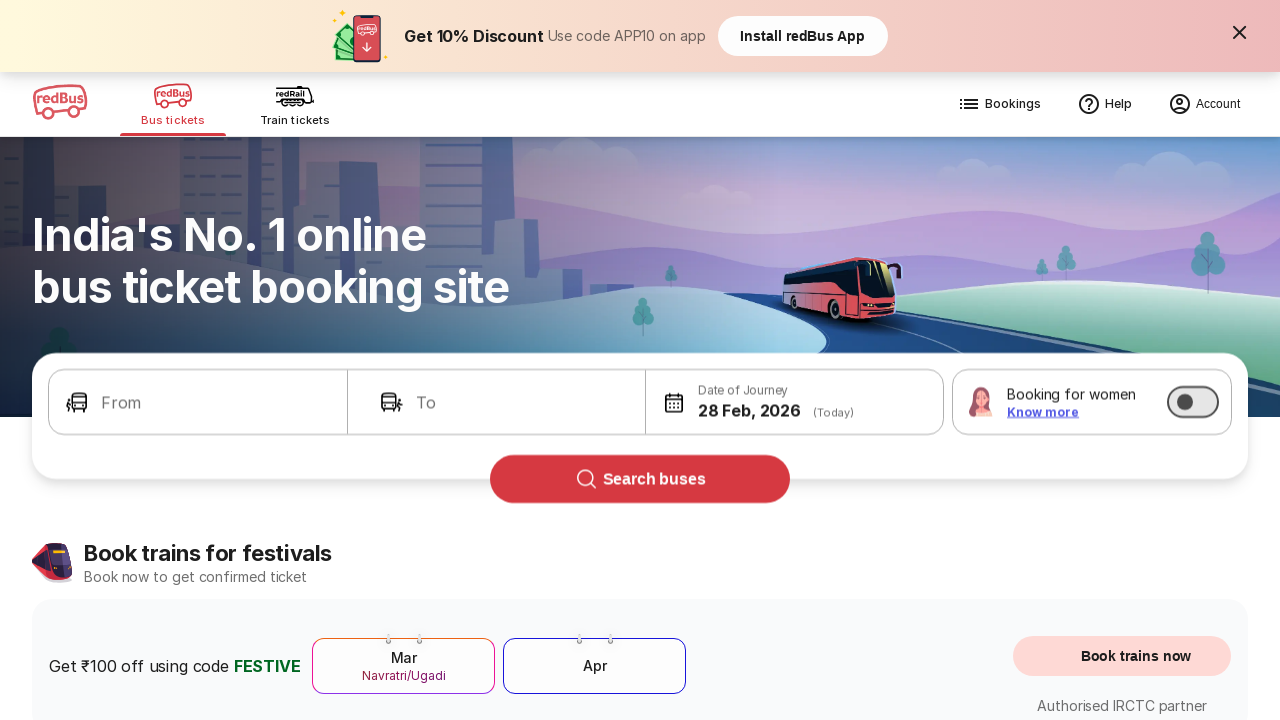

Verified 'redbus' is present in the URL
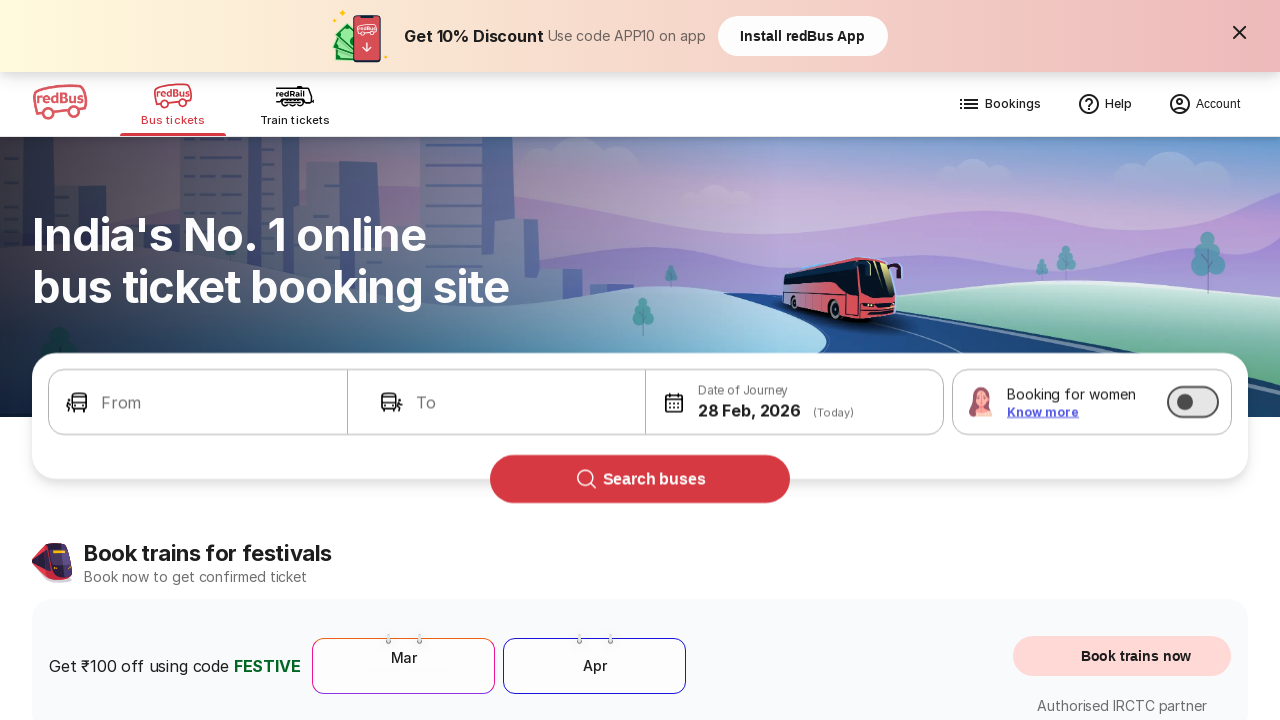

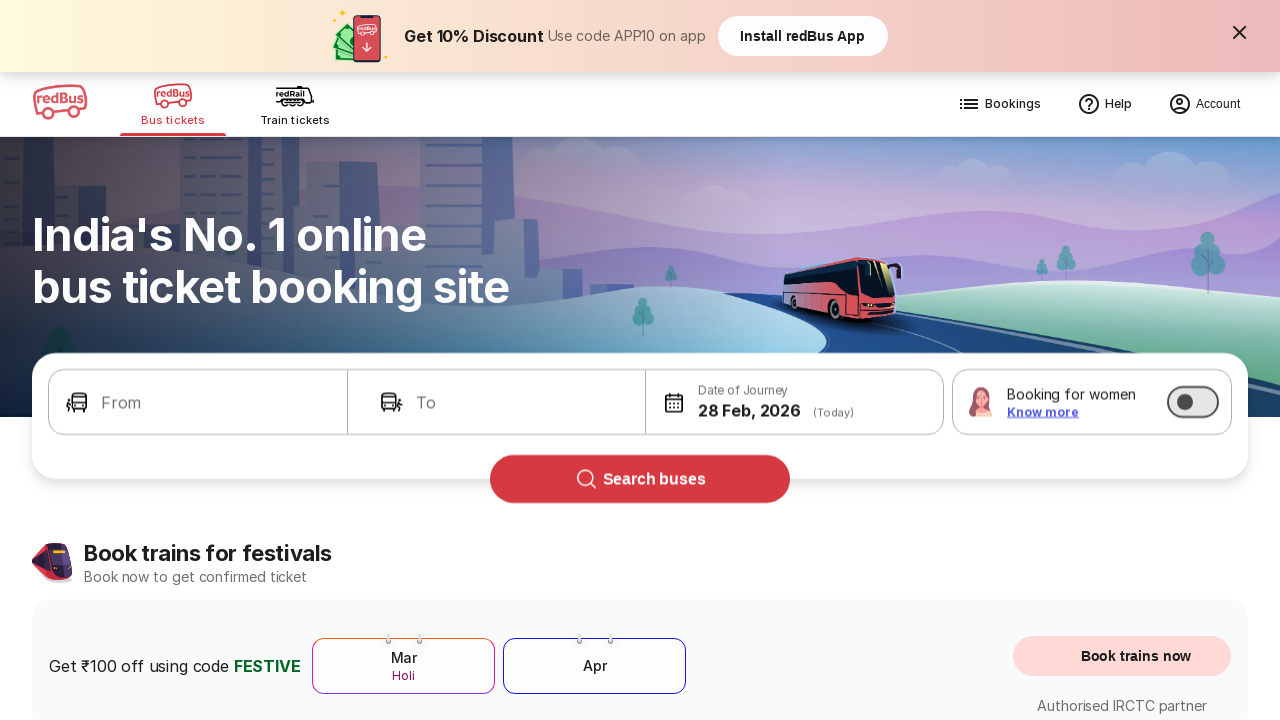